Tests the sorting functionality on an offers page by clicking the "Veg/fruit name" column header and verifying that the list is properly sorted in alphabetical order.

Starting URL: https://rahulshettyacademy.com/seleniumPractise/#/offers

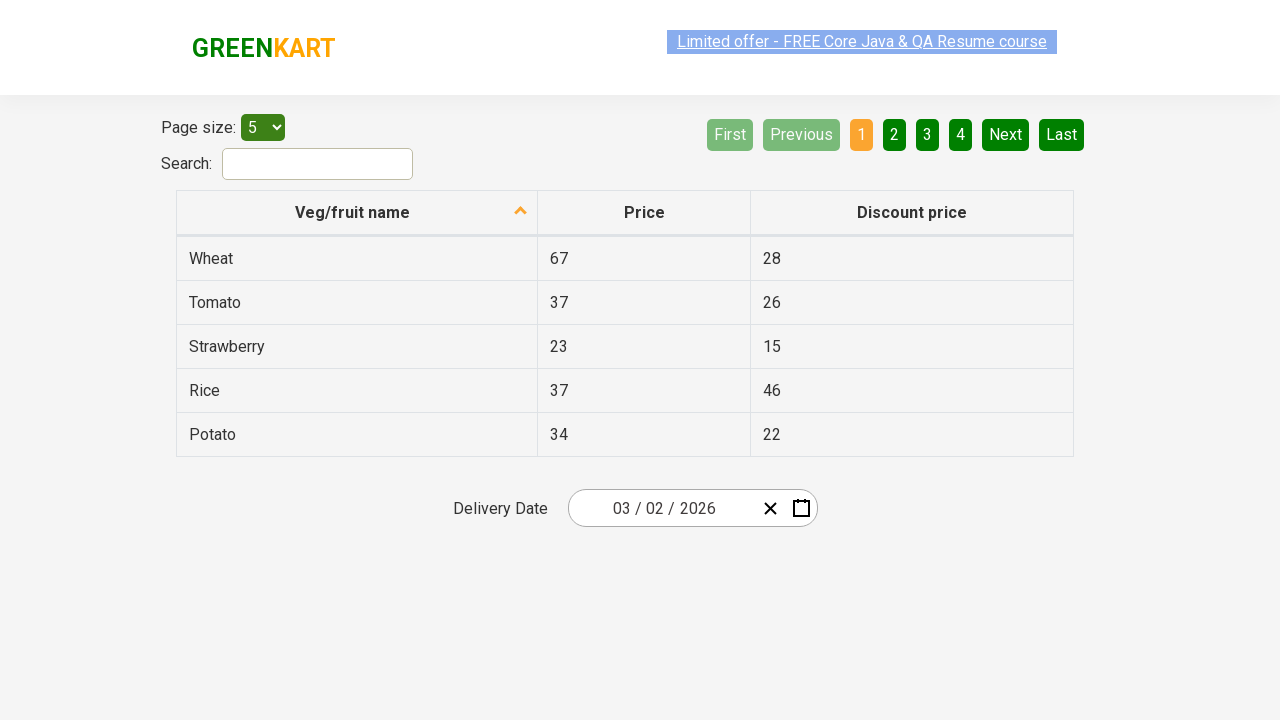

Waited for 'Veg/fruit name' column header to load
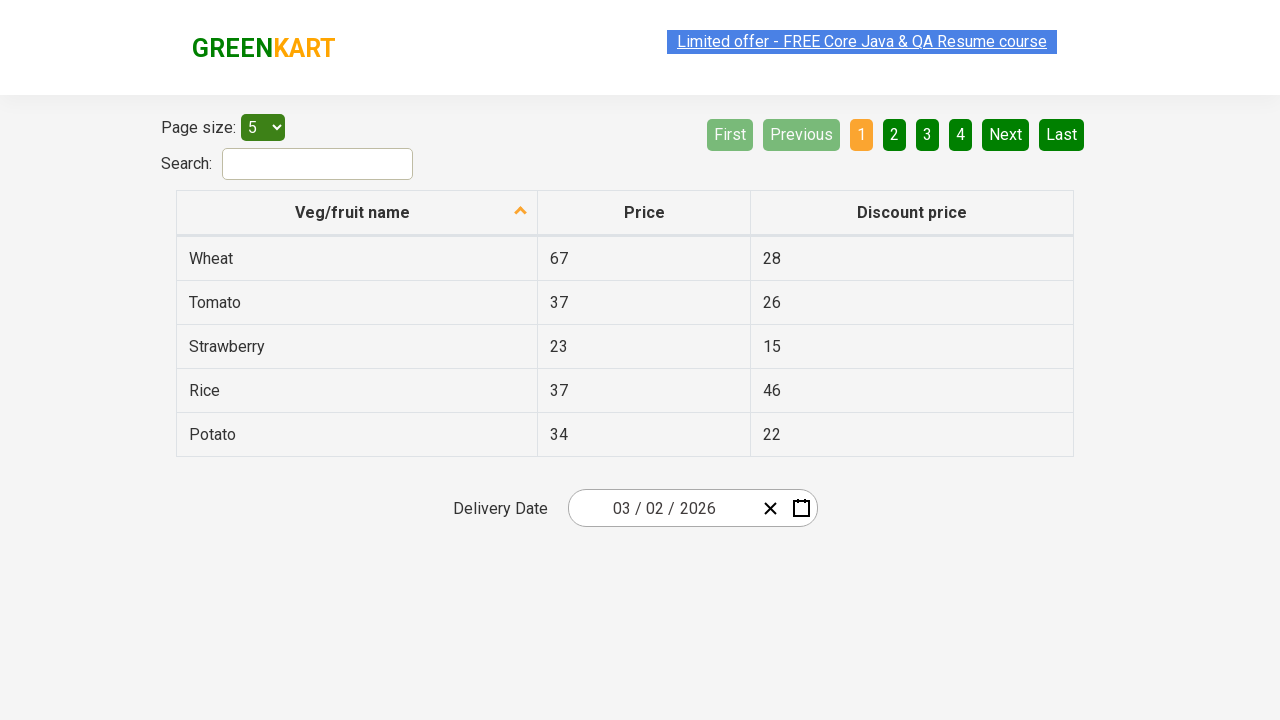

Clicked 'Veg/fruit name' column header to trigger sorting at (353, 212) on xpath=//span[normalize-space()='Veg/fruit name']
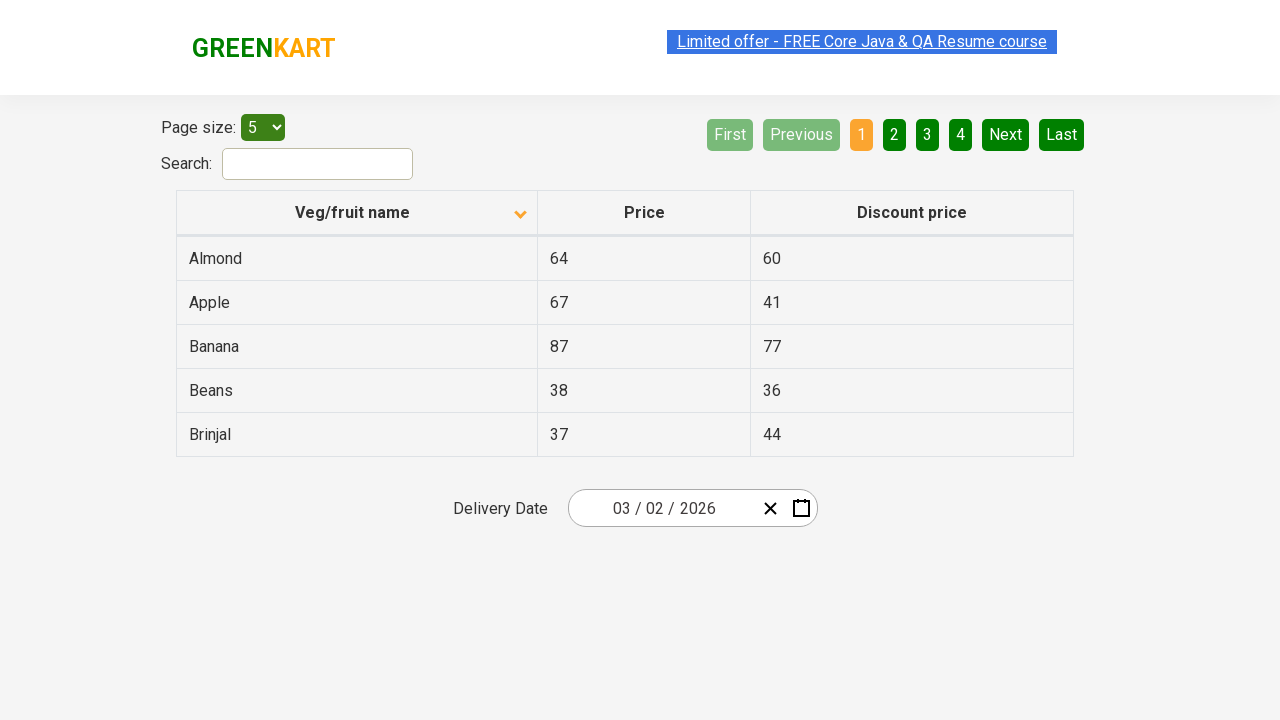

Waited 1 second for sorting operation to complete
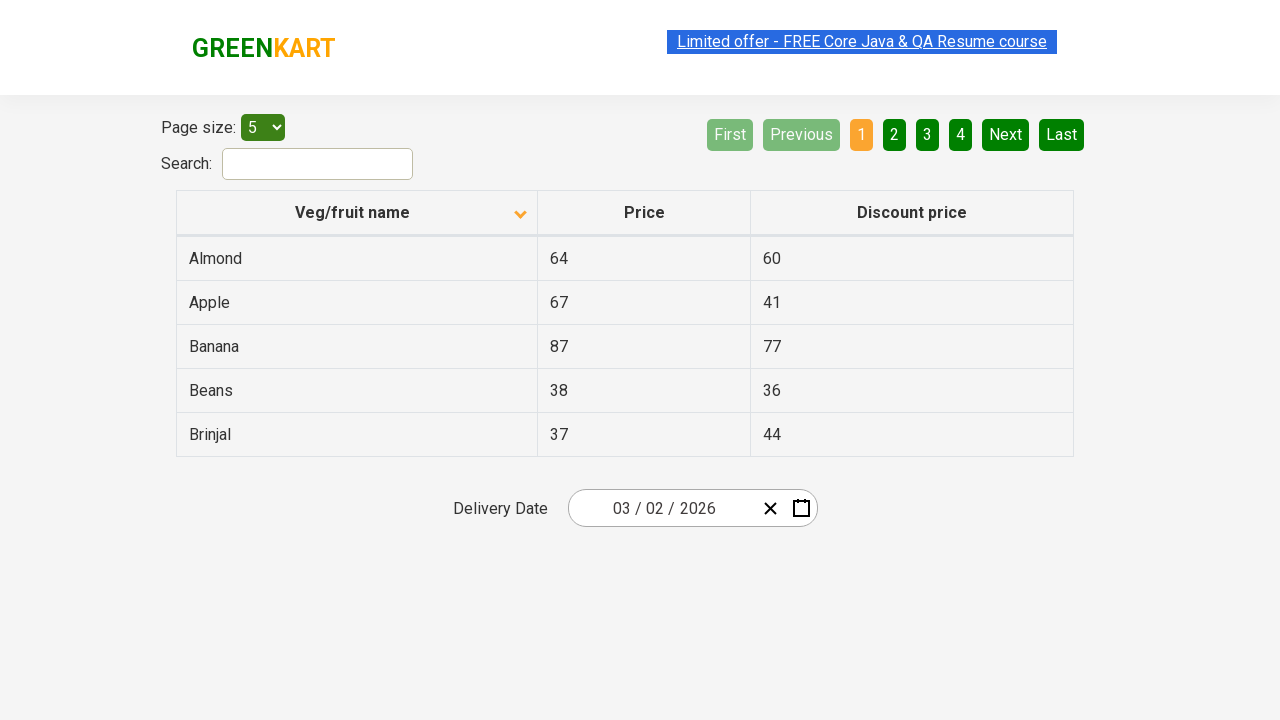

Retrieved all vegetable/fruit names from the first column
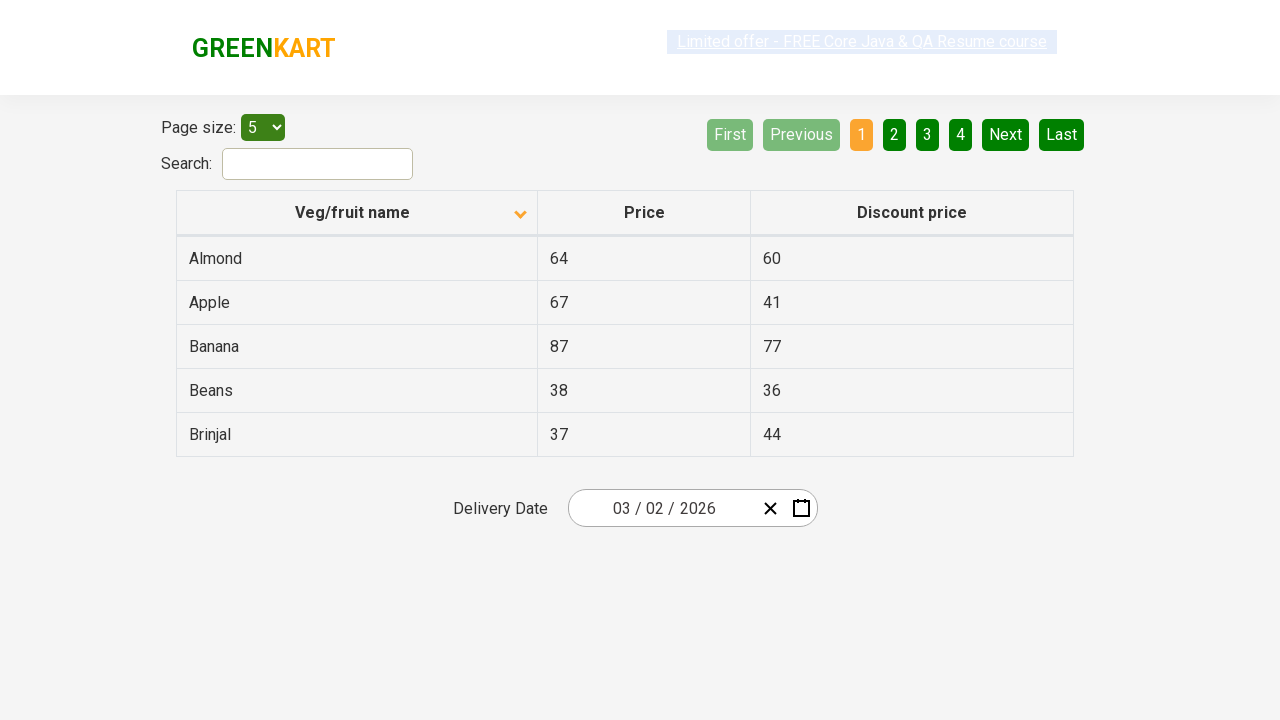

Extracted 5 vegetable/fruit names from the table
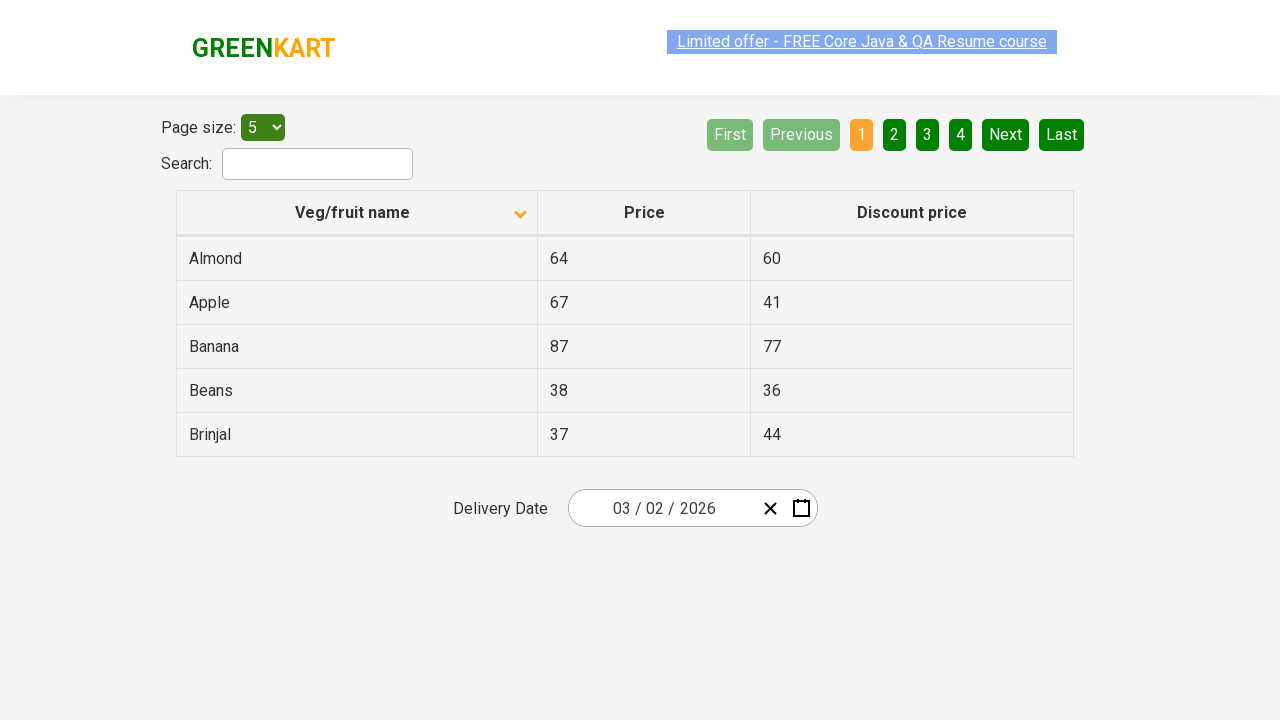

Verified that the vegetable/fruit list is sorted alphabetically
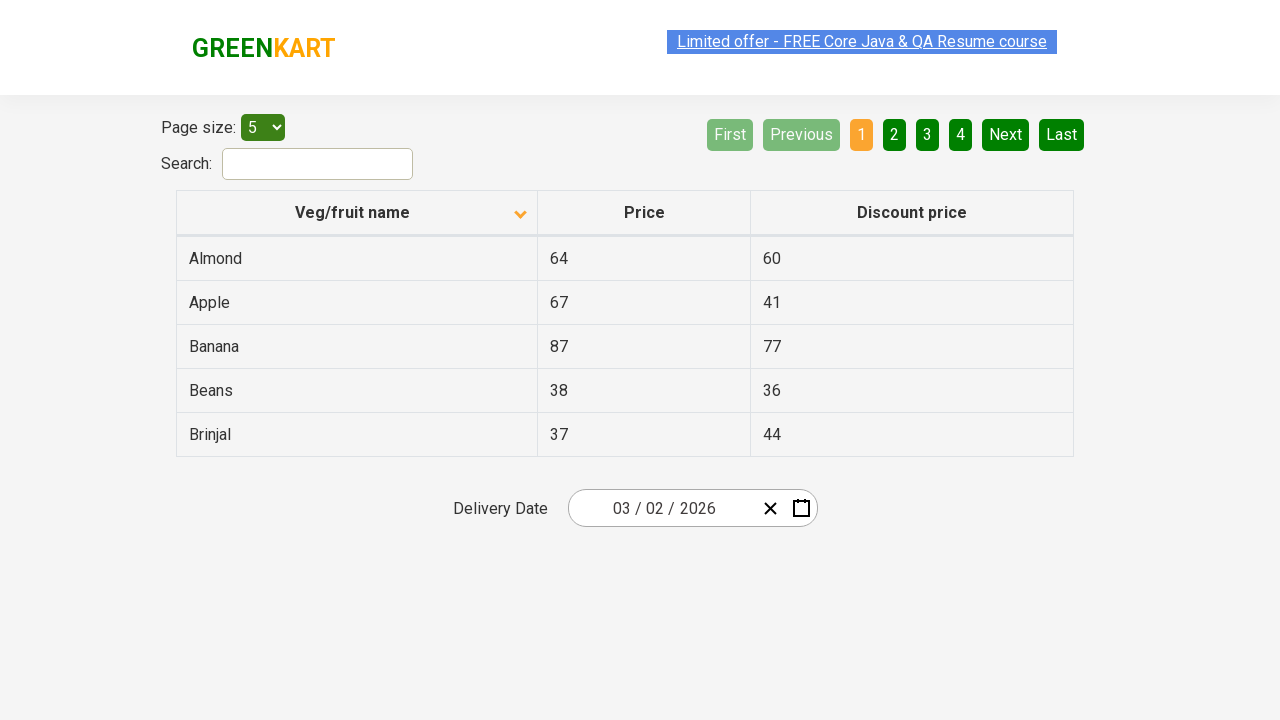

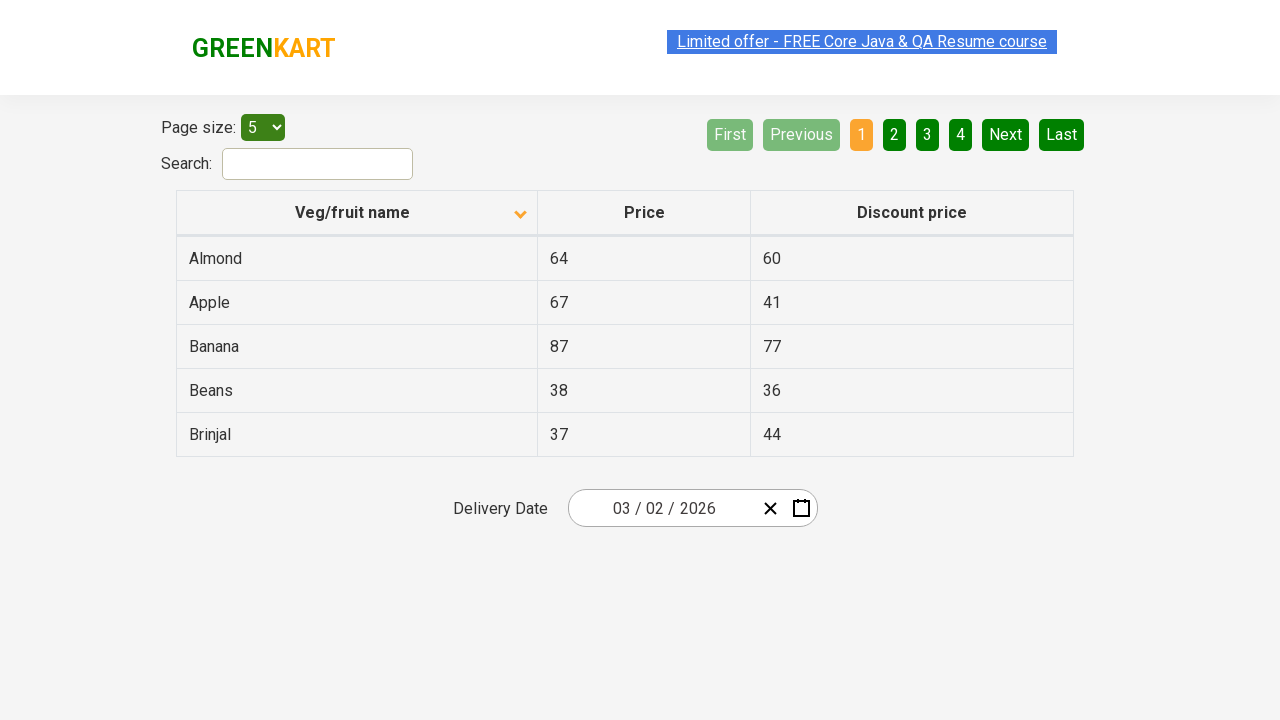